Tests displaying jQuery Growl notifications on a page by injecting jQuery, jQuery Growl library, and its styles, then triggering notification messages.

Starting URL: http://the-internet.herokuapp.com

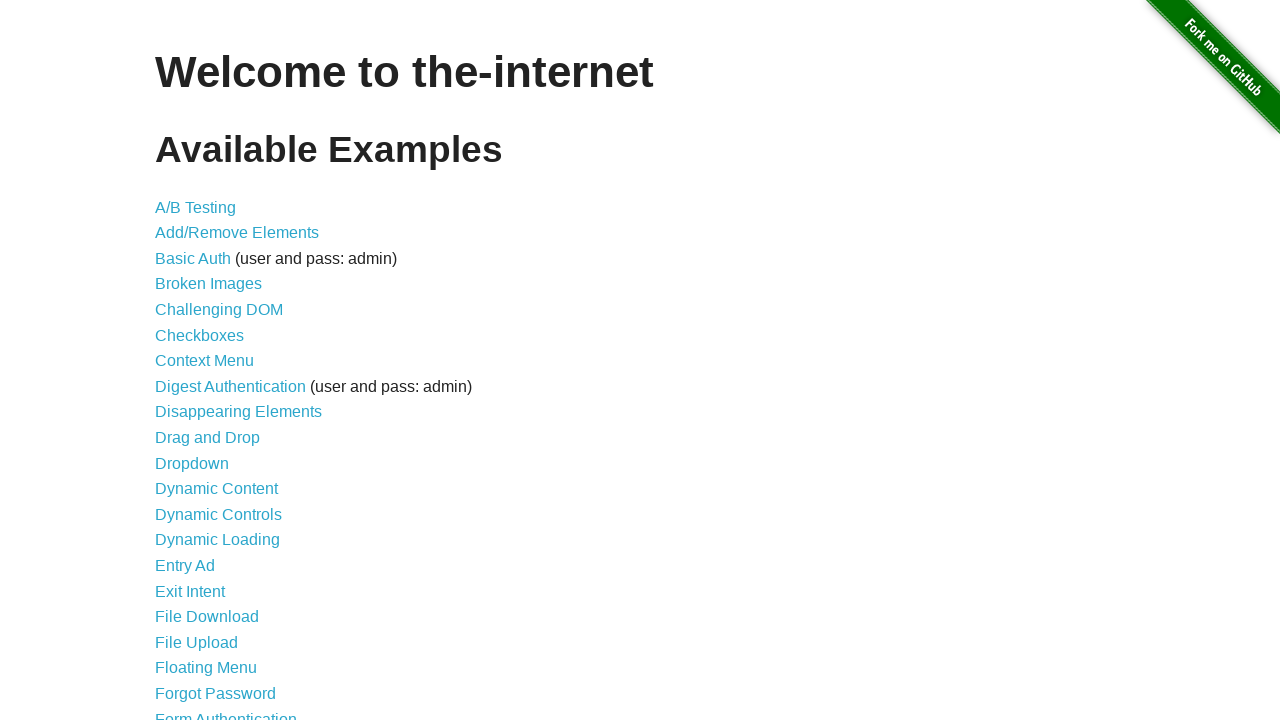

Injected jQuery library if not already present
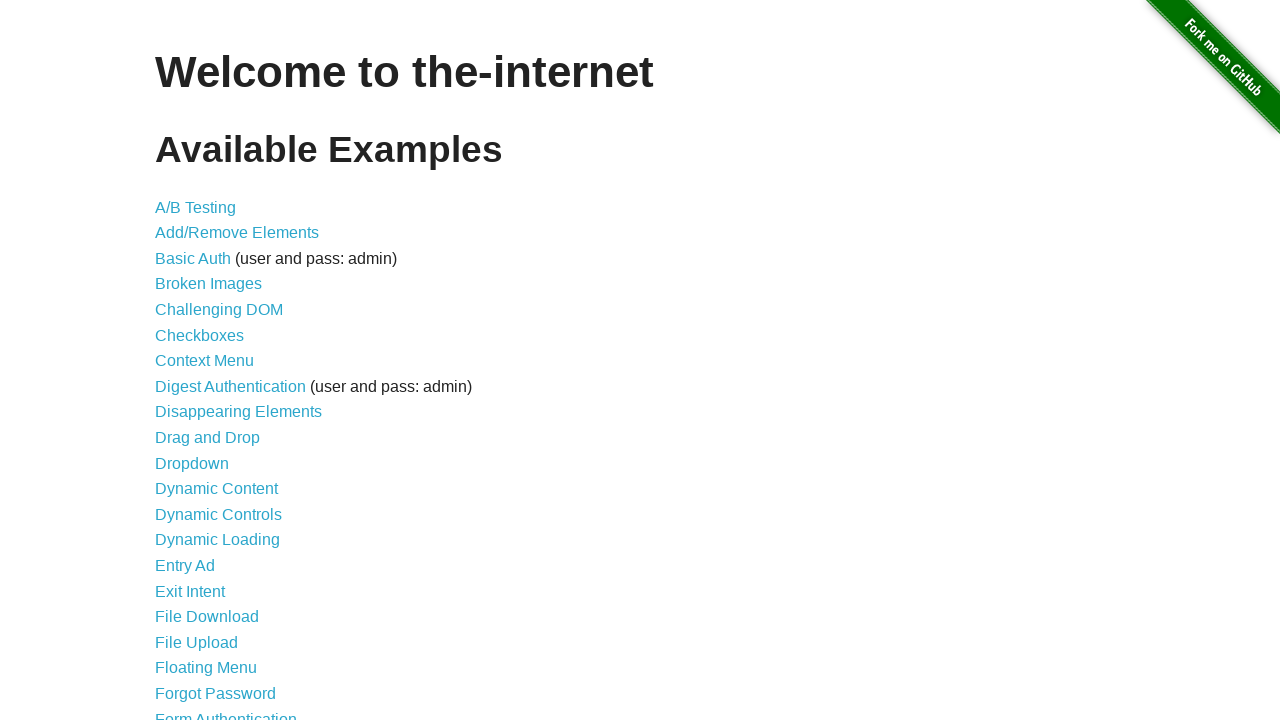

Waited for jQuery to load and become available
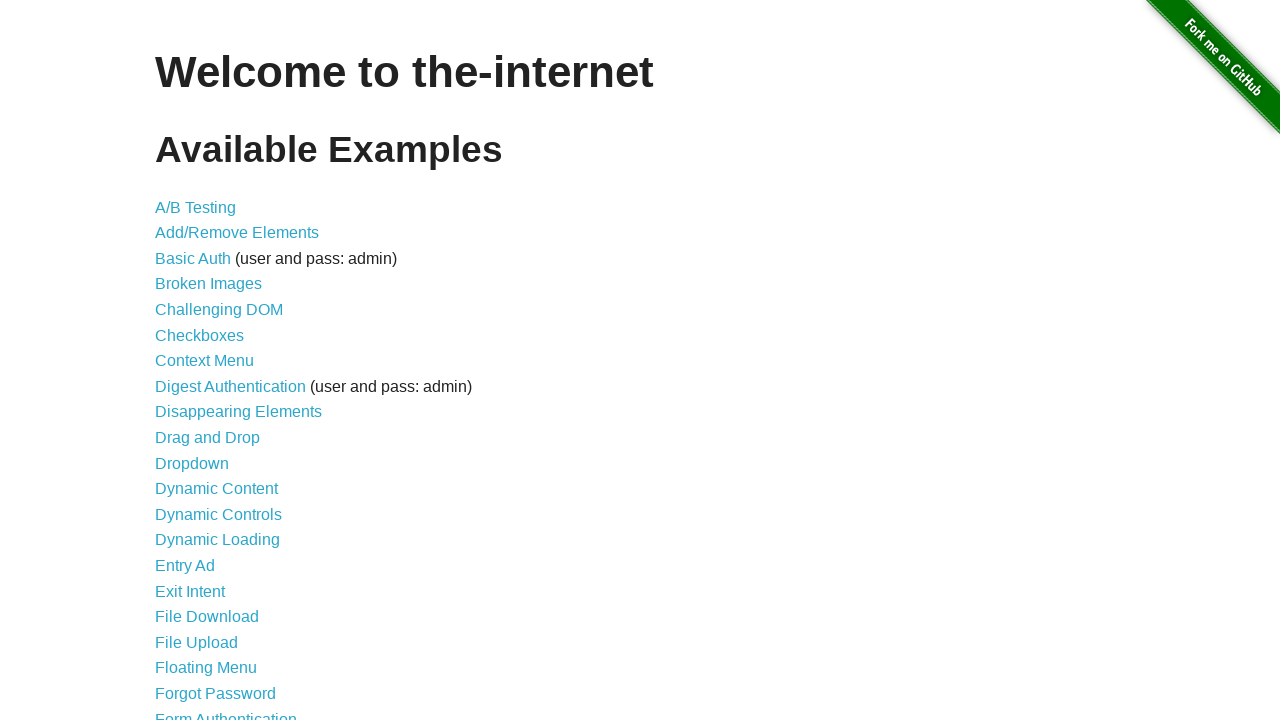

Injected jQuery Growl library script
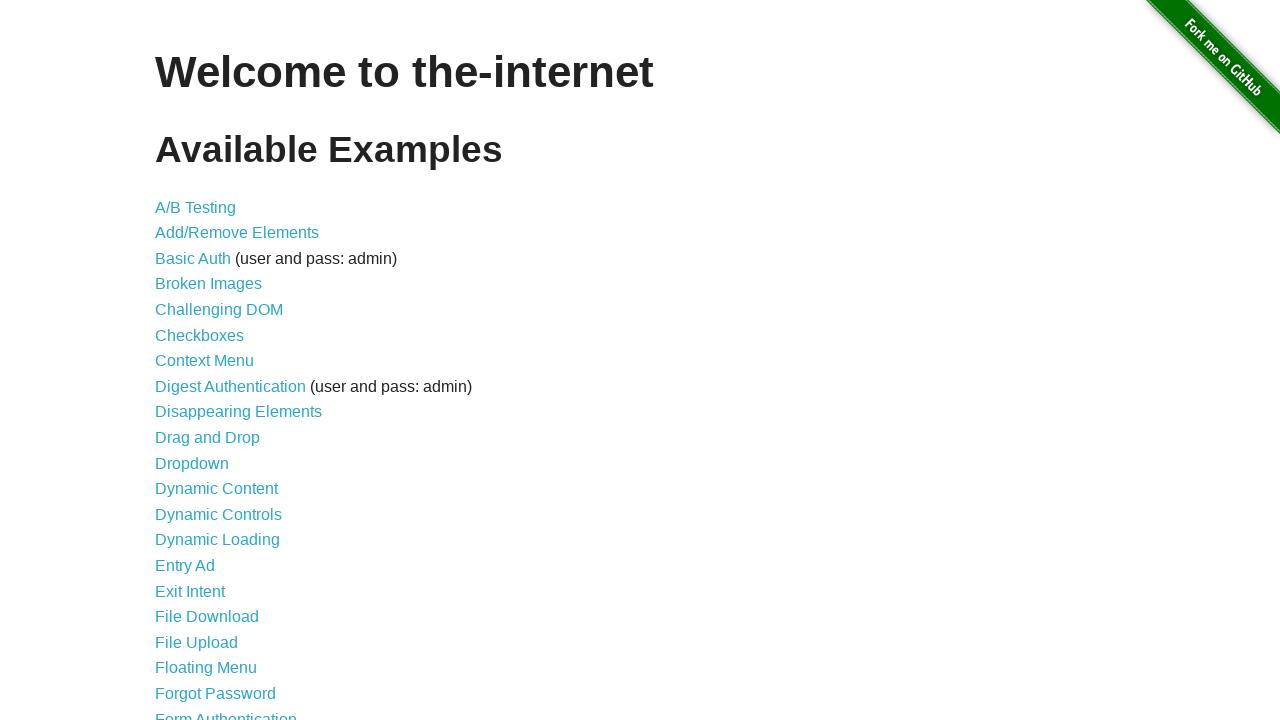

Injected jQuery Growl CSS stylesheet
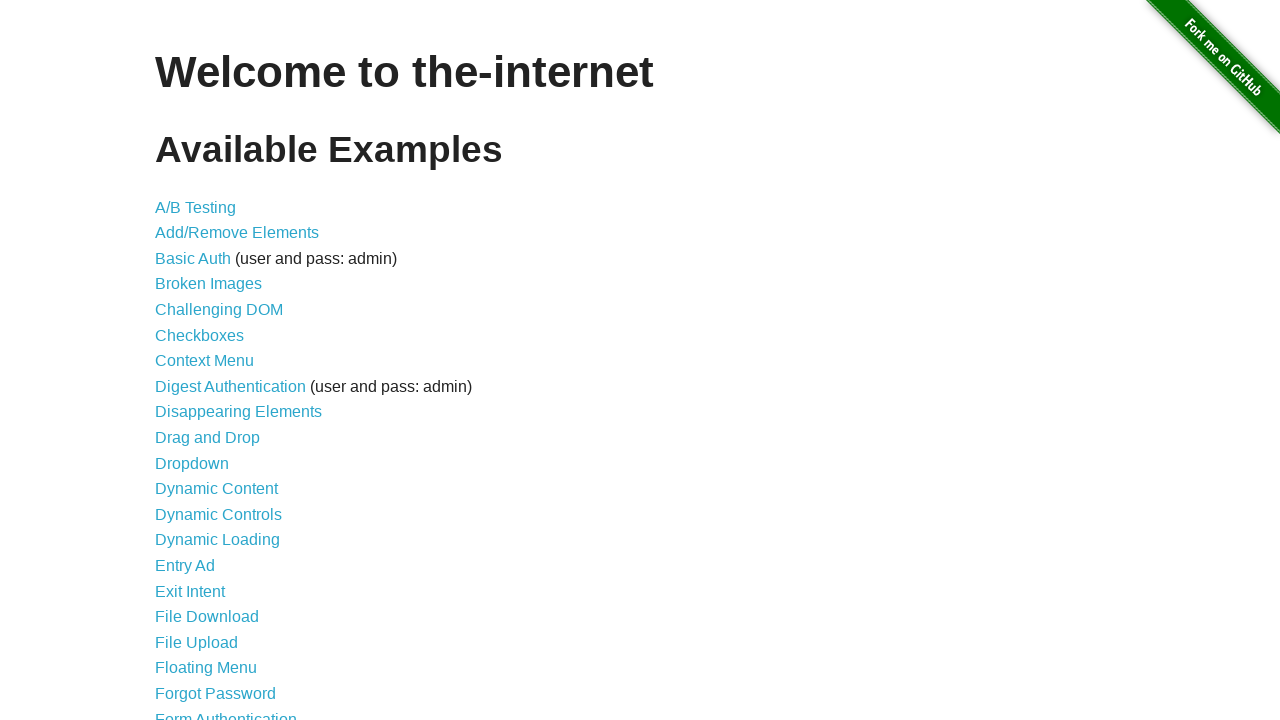

Waited for jQuery Growl function to be available
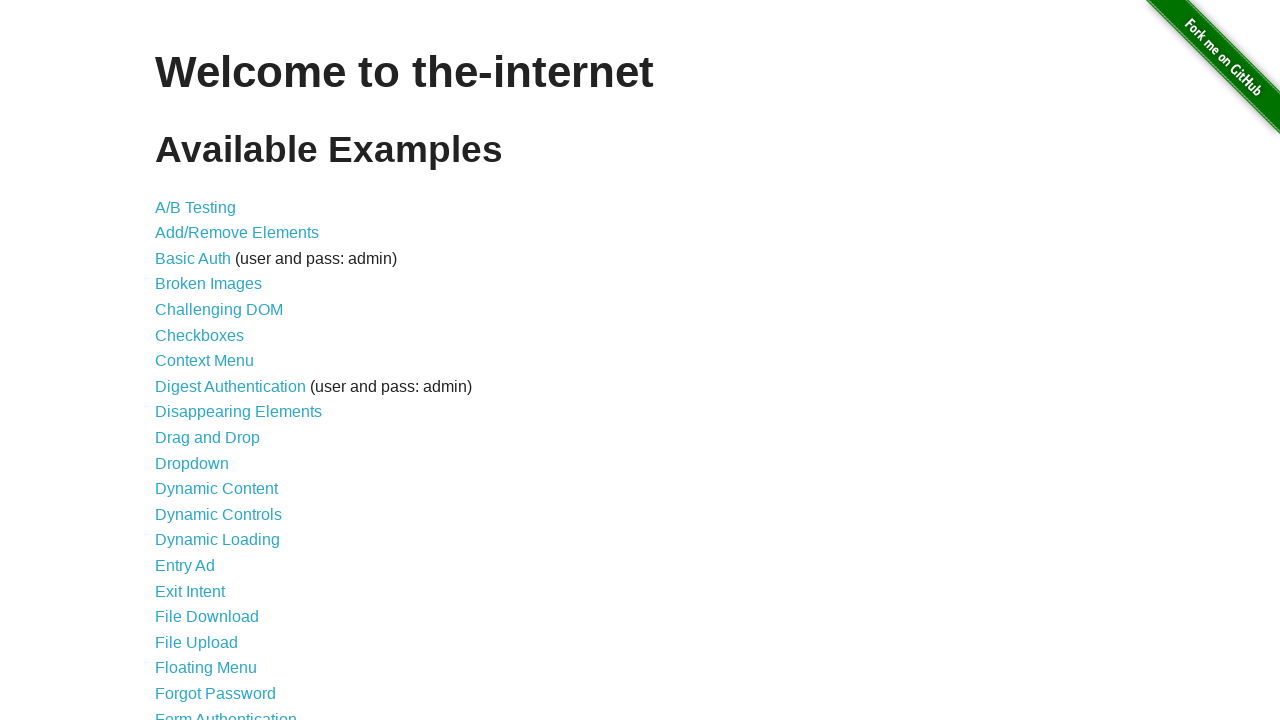

Displayed GET notification with jQuery Growl
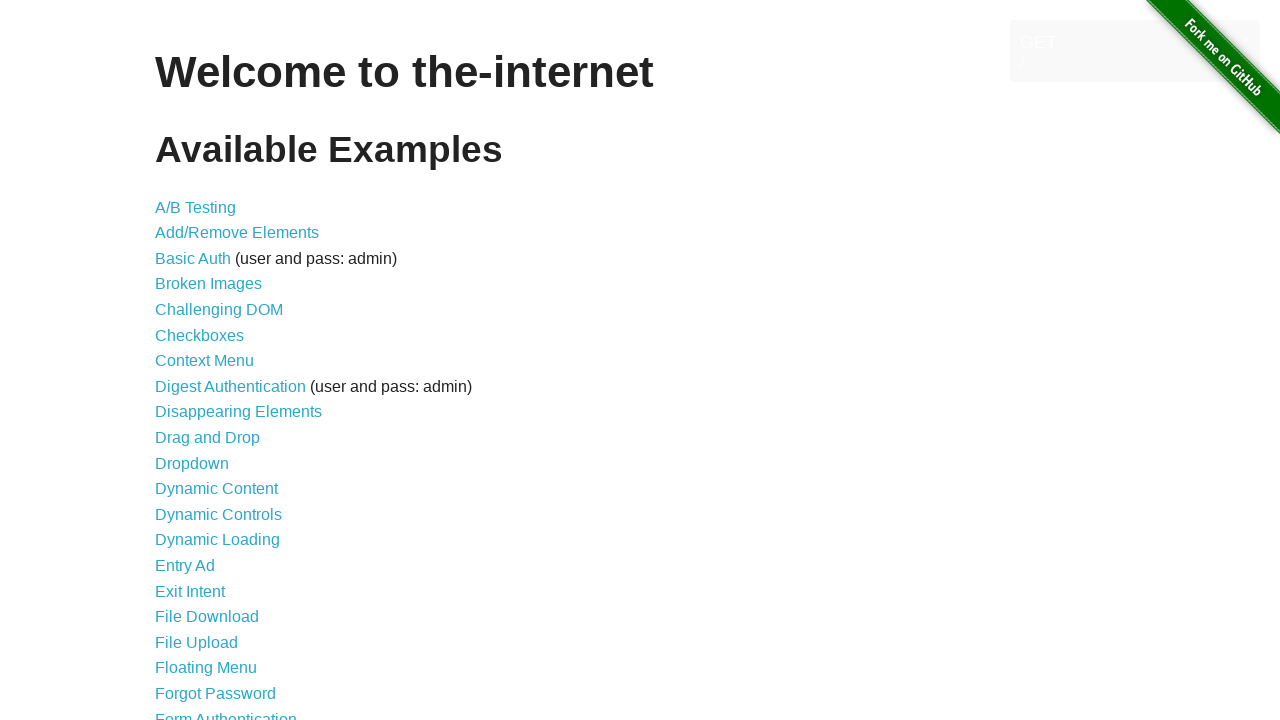

Displayed ERROR notification with jQuery Growl
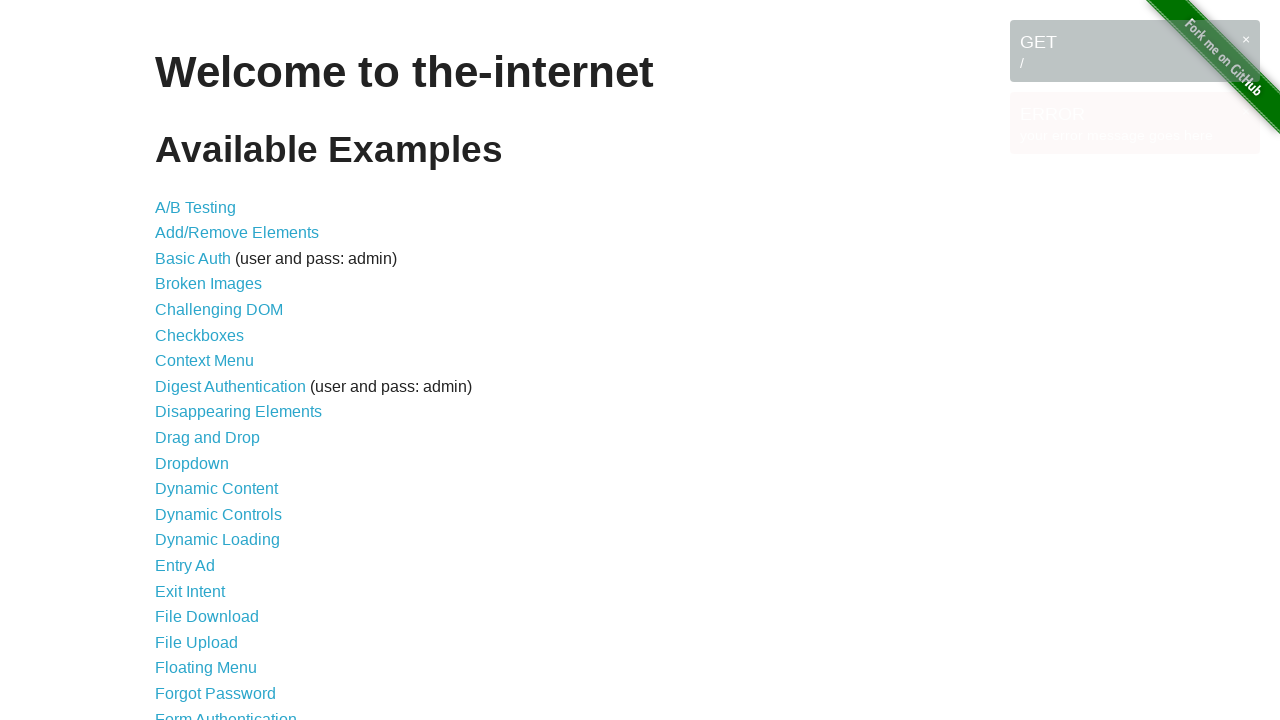

Displayed NOTICE notification with jQuery Growl
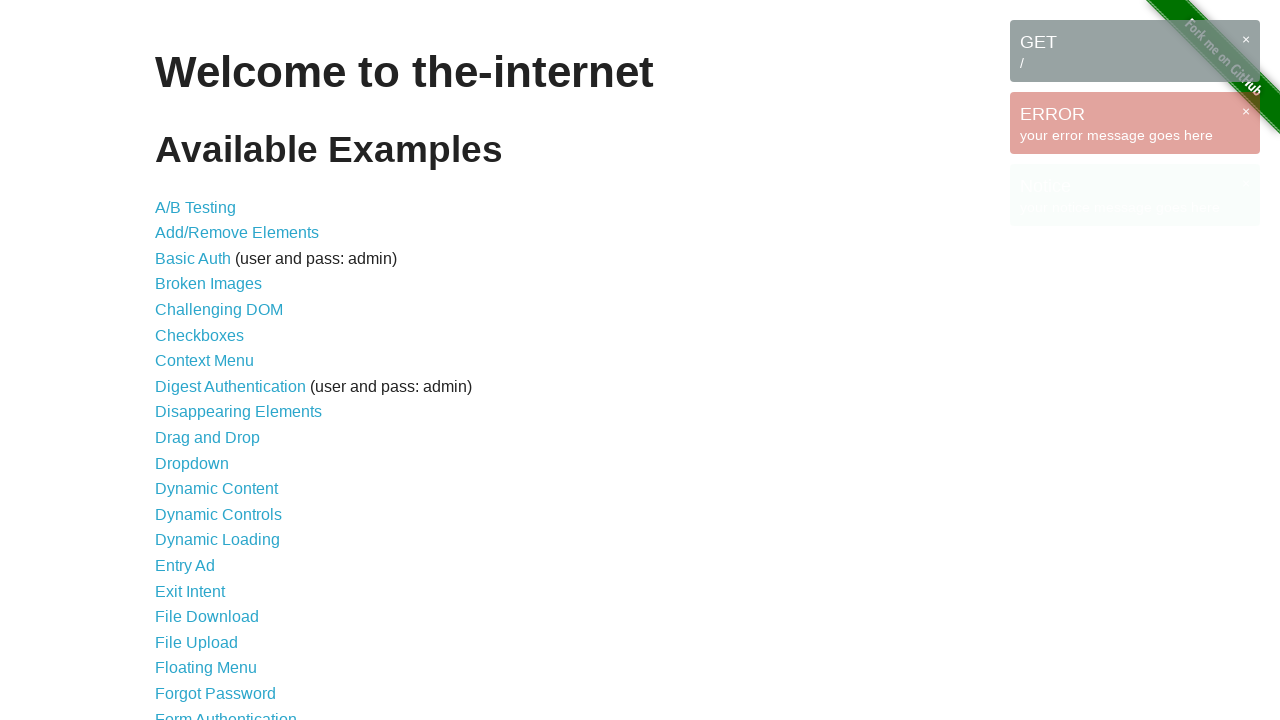

Displayed WARNING notification with jQuery Growl
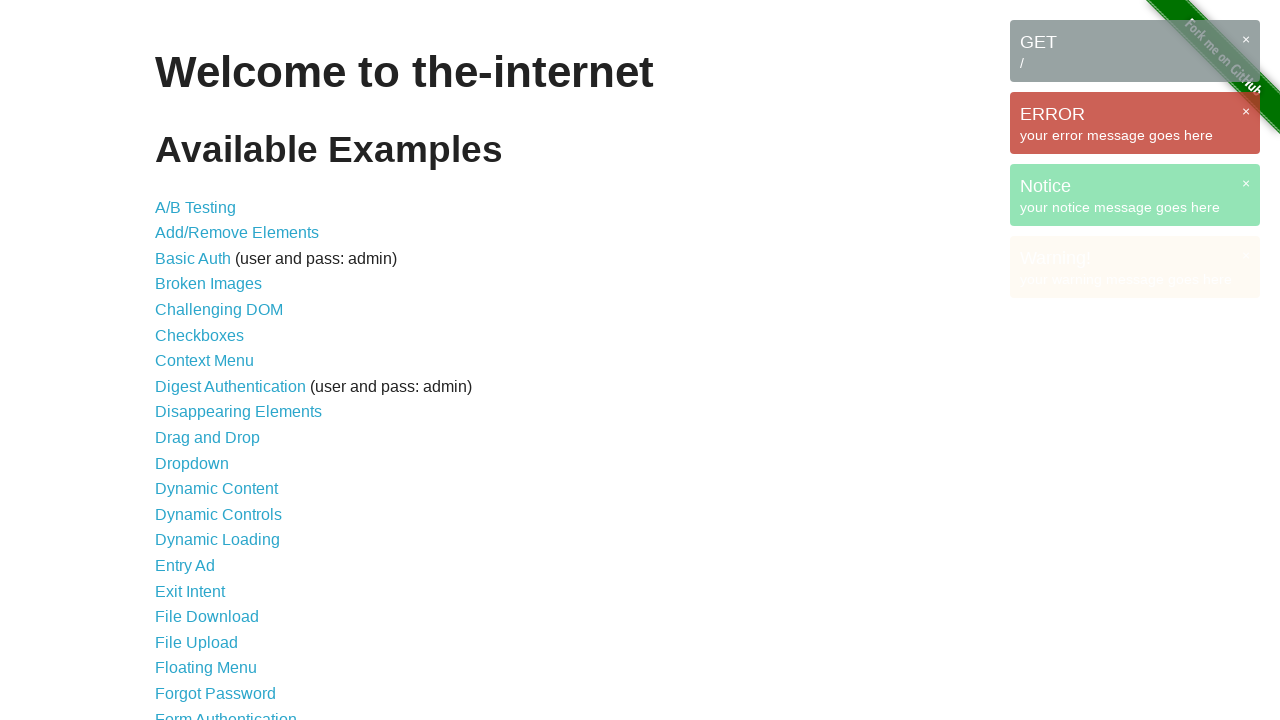

Waited for all Growl notifications to appear on page
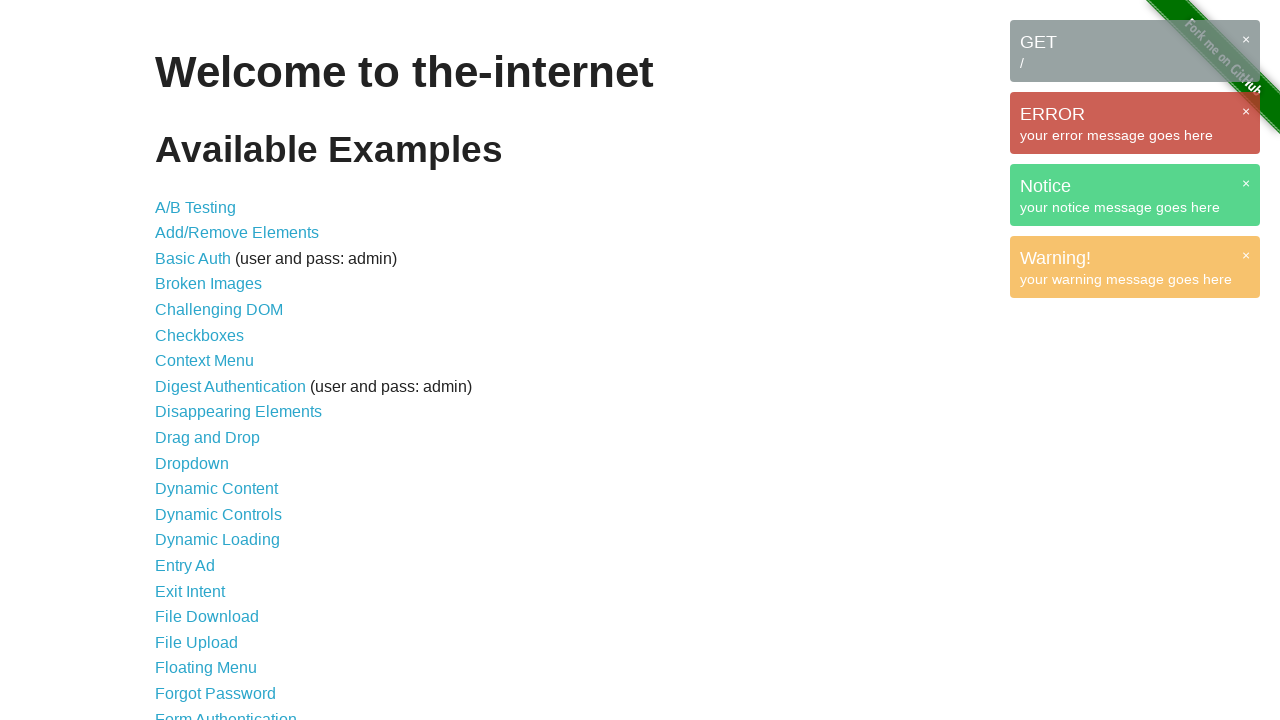

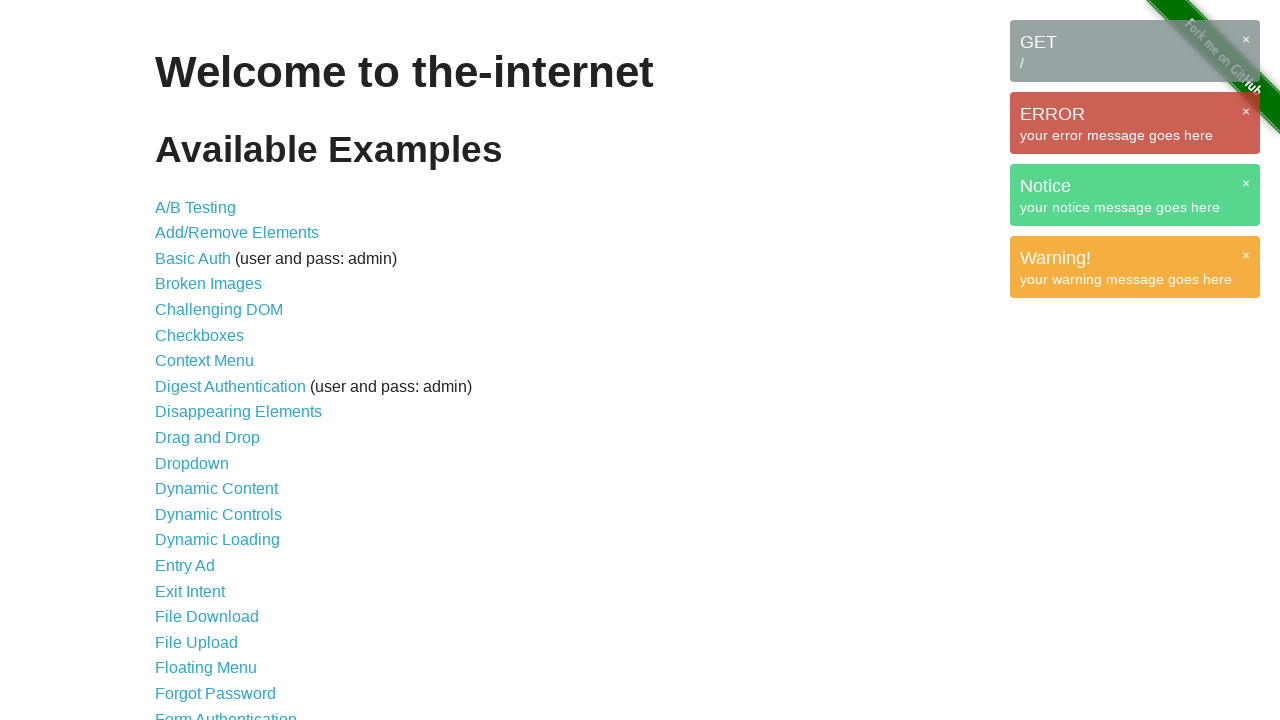